Navigates to the Rahul Shetty Academy client page and retrieves the page title to verify the page loads correctly.

Starting URL: https://rahulshettyacademy.com/client

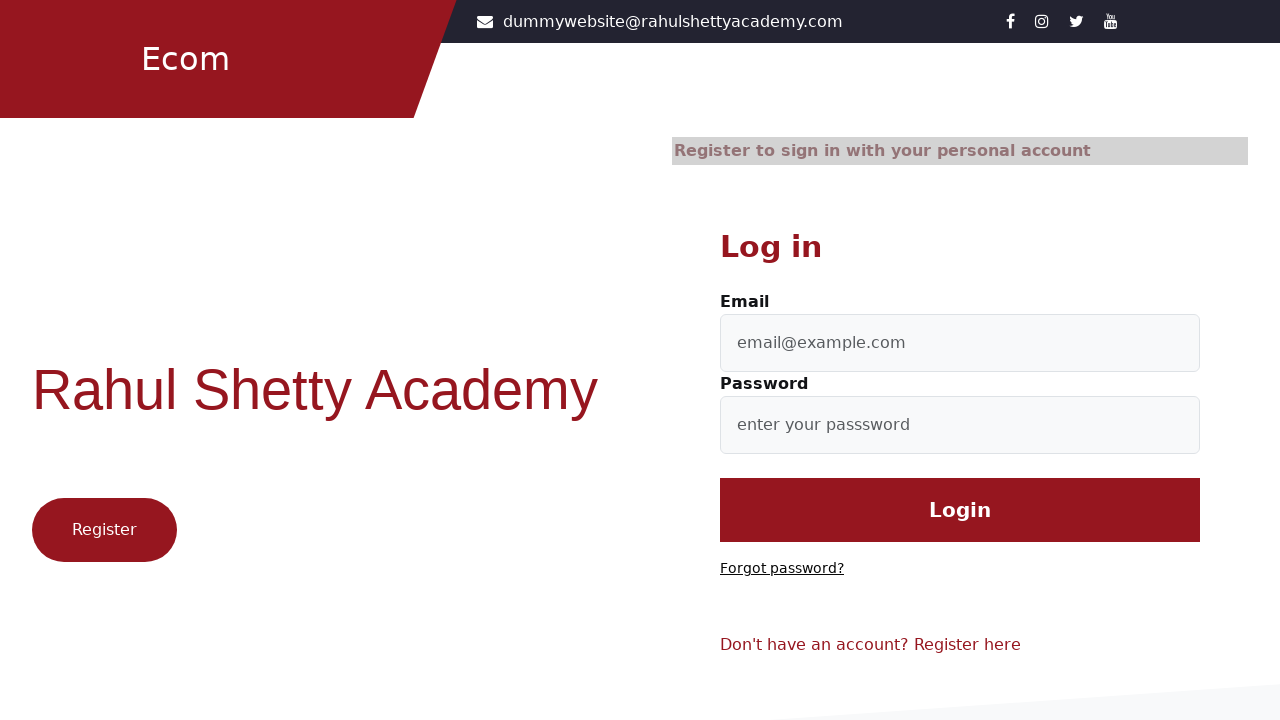

Navigated to Rahul Shetty Academy client page
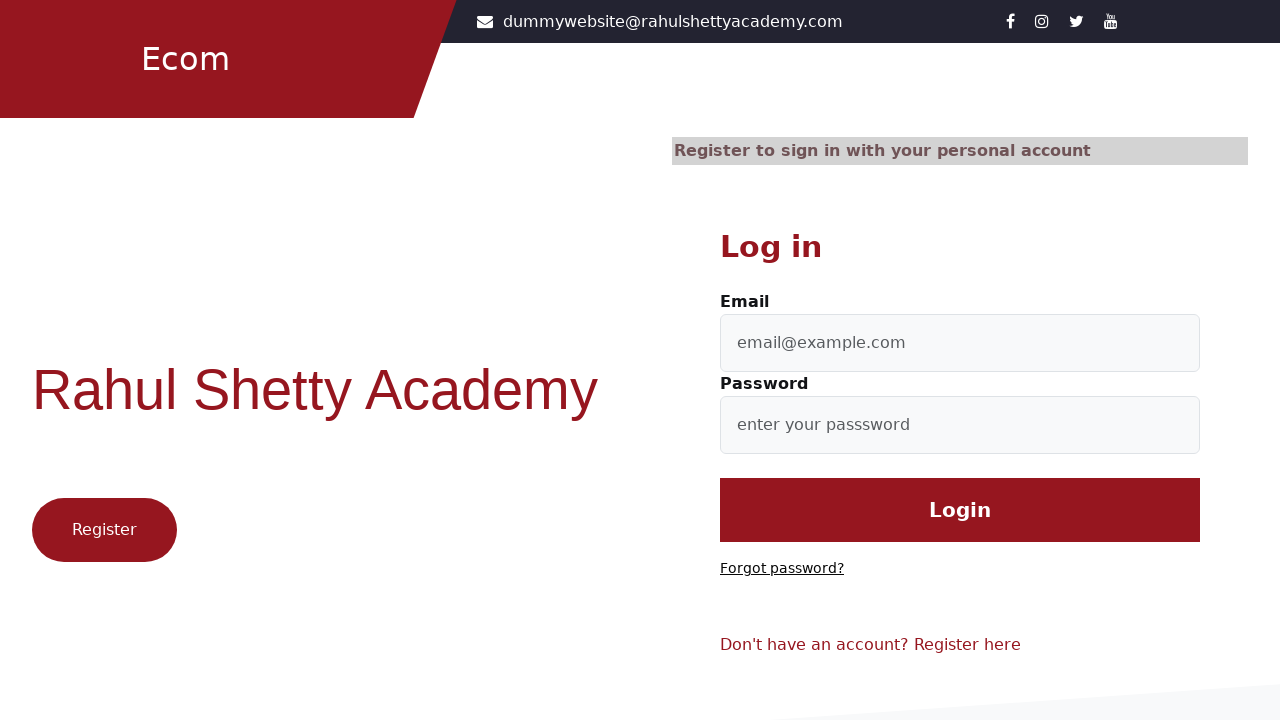

Retrieved and printed page title
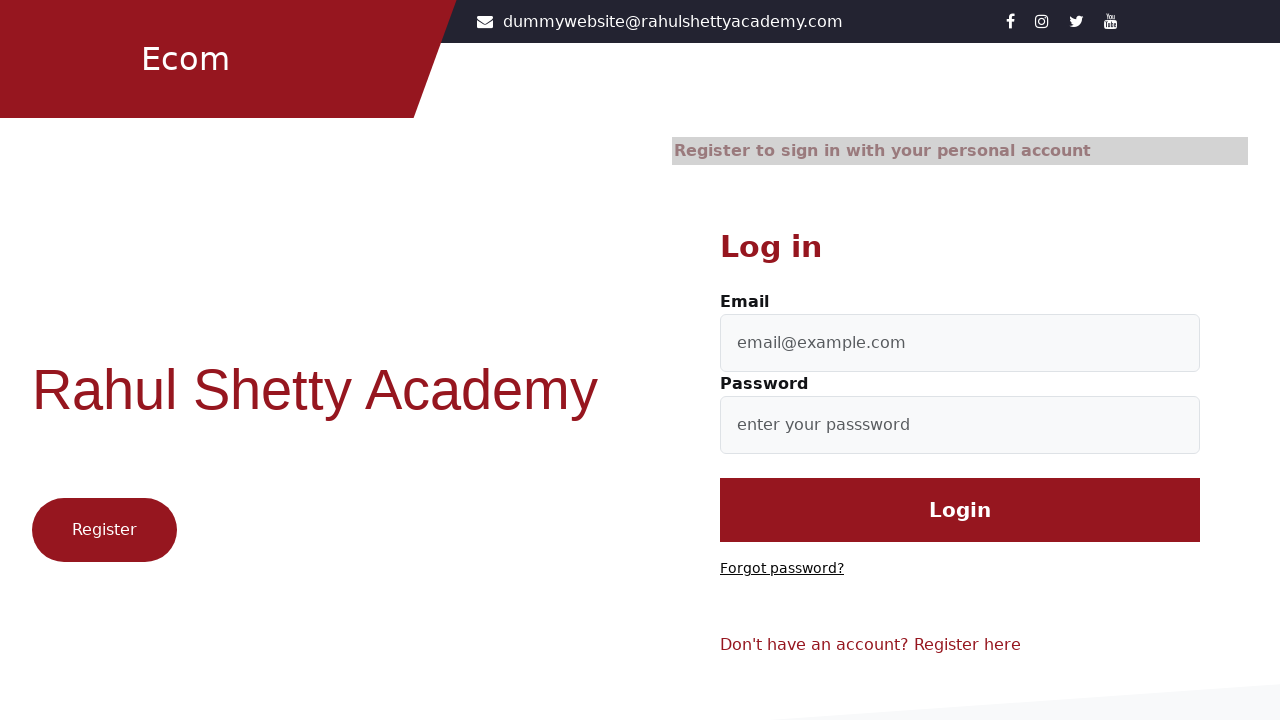

Waited for page DOM content to load
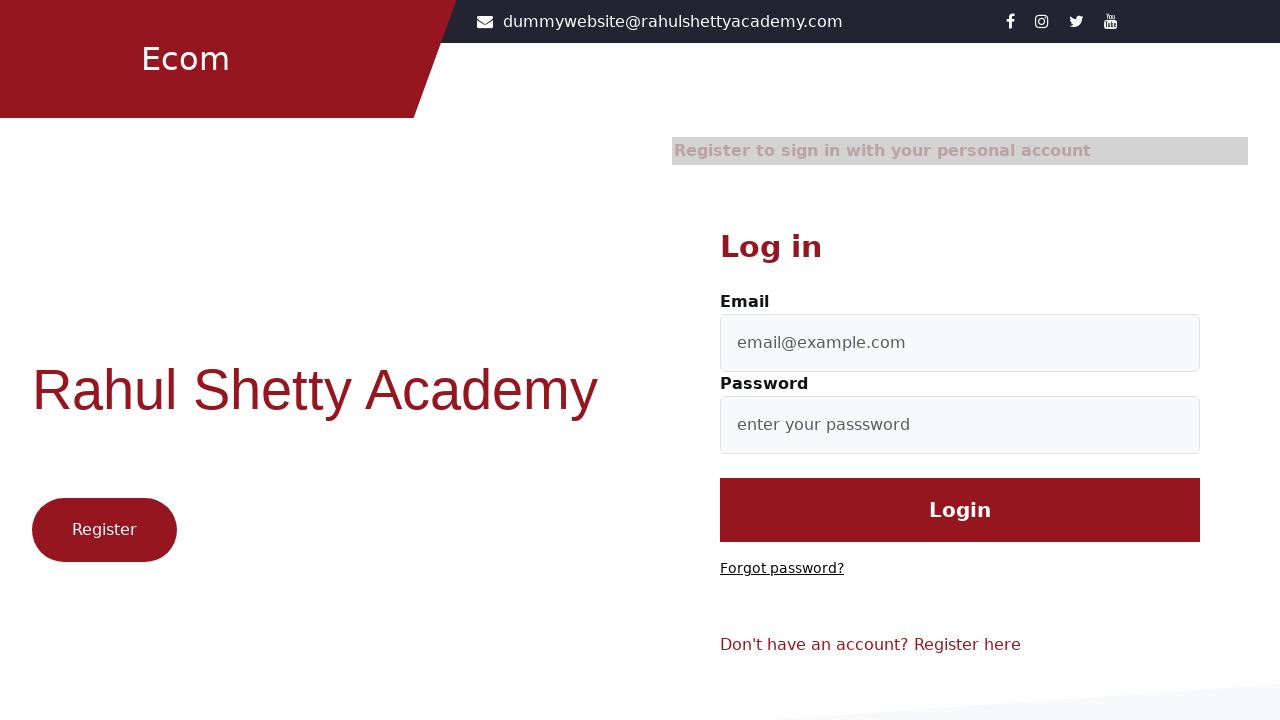

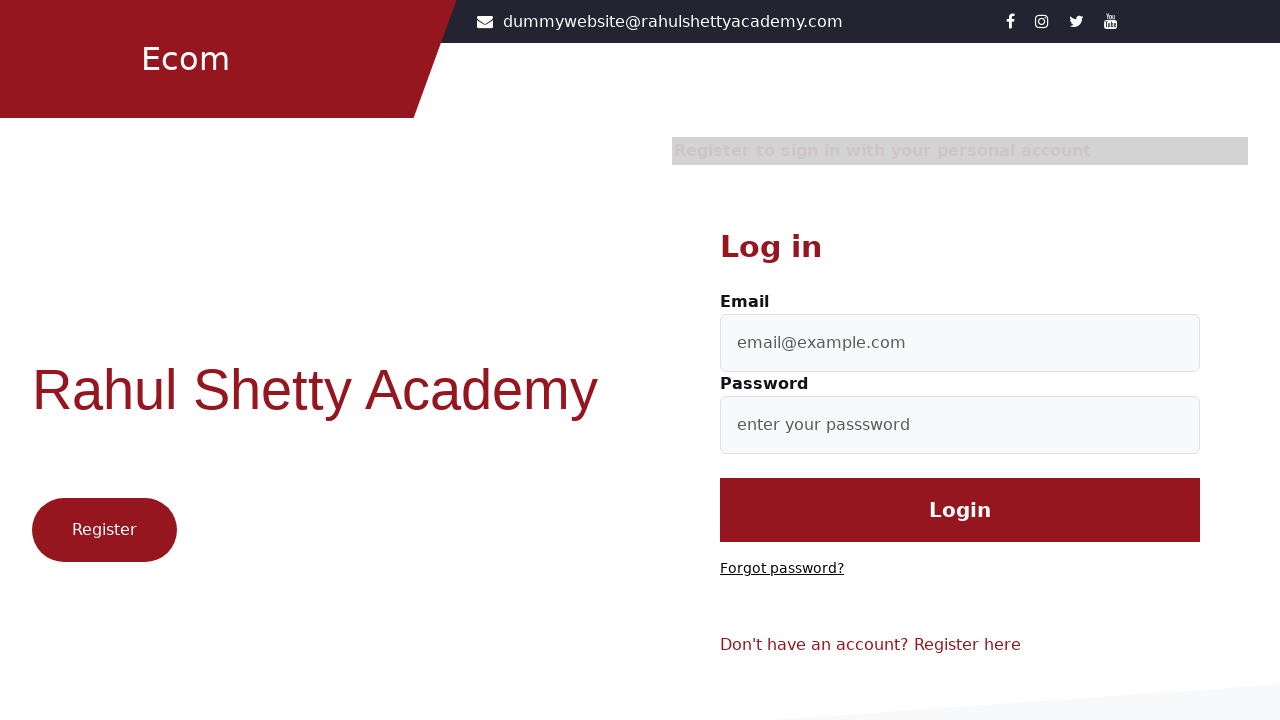